Tests web table functionality by verifying table headers, row counts, checking for specific data, clicking a checkbox, and following a hyperlink

Starting URL: https://seleniumpractise.blogspot.com

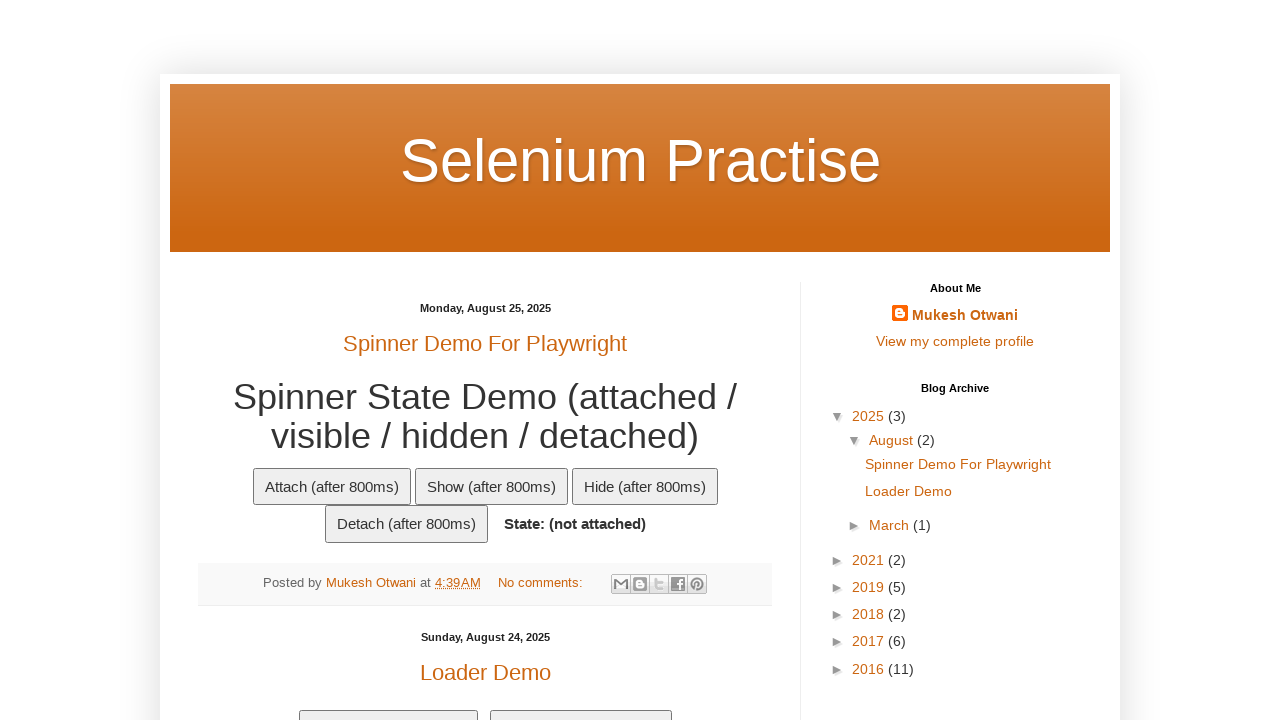

Located all table headers
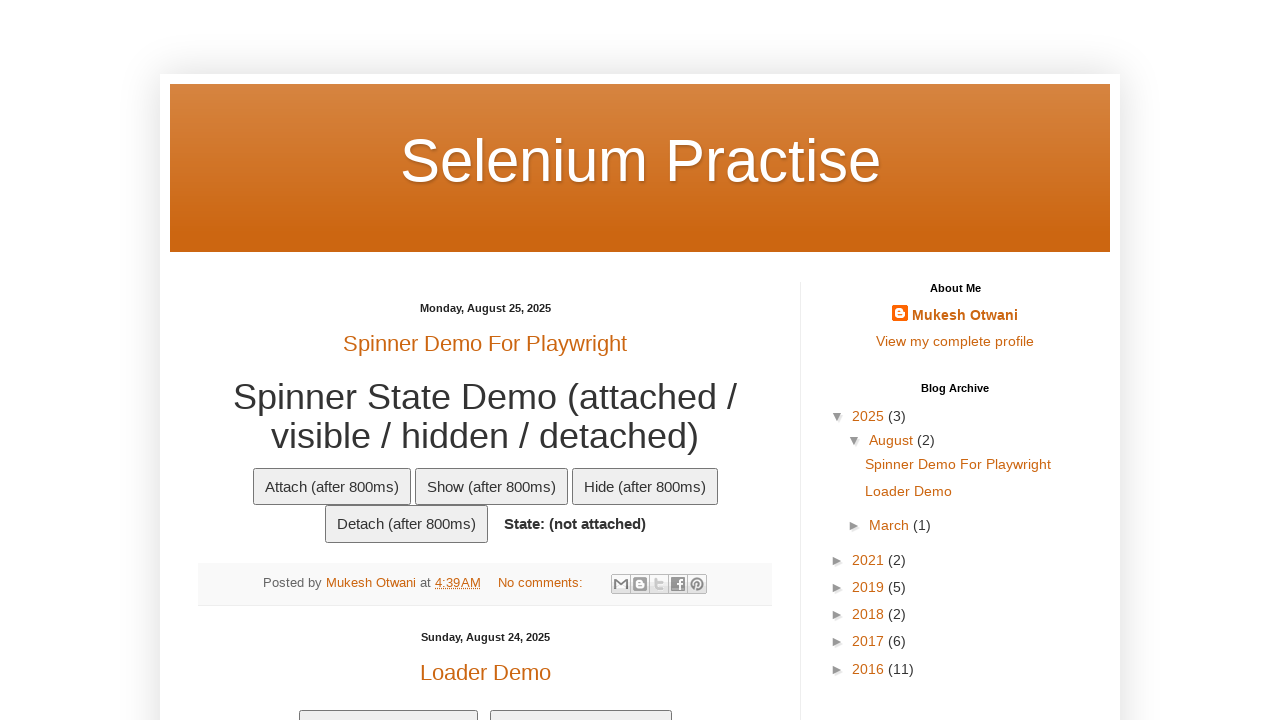

Verified table has 5 header columns
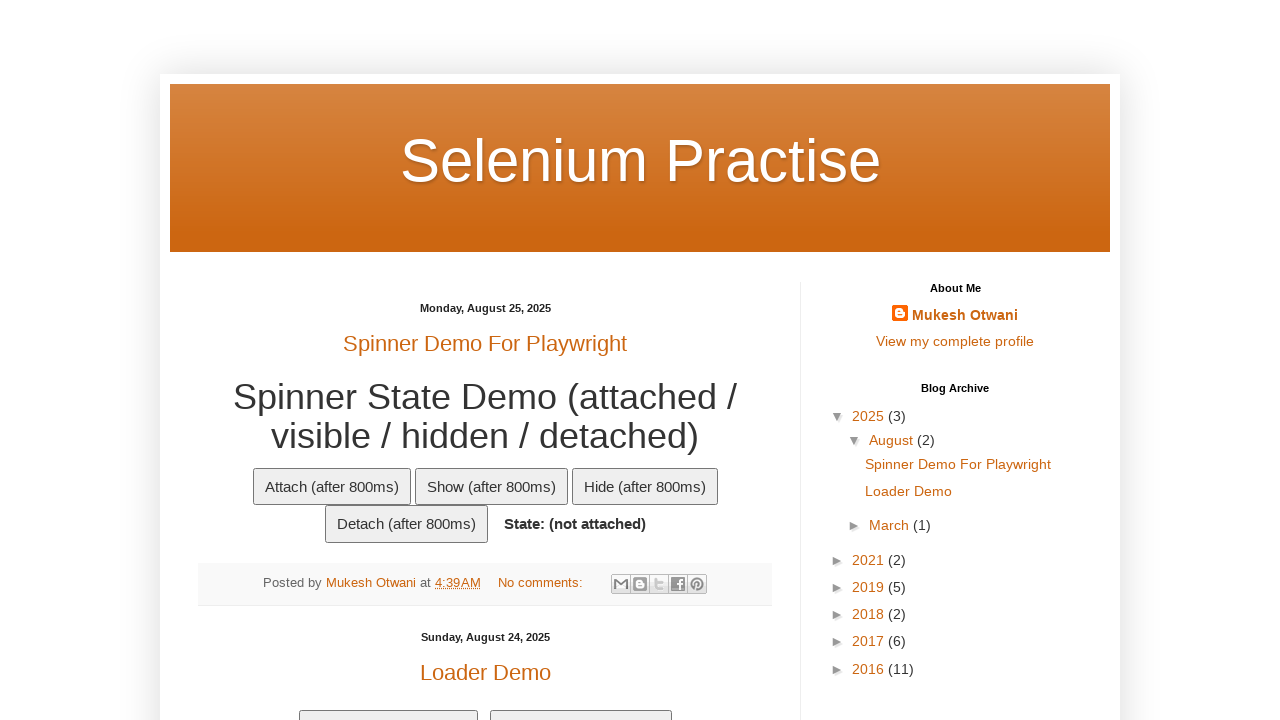

Searched for 'Country' header in table
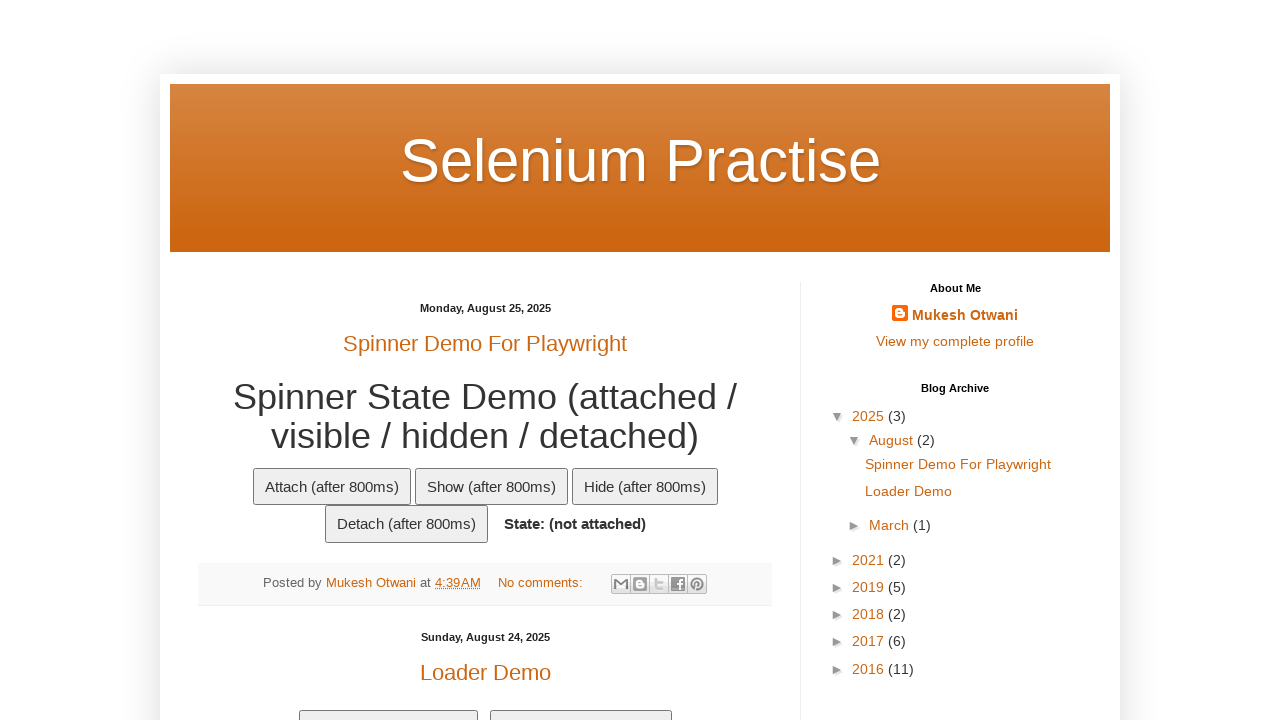

Confirmed 'Country' header is present
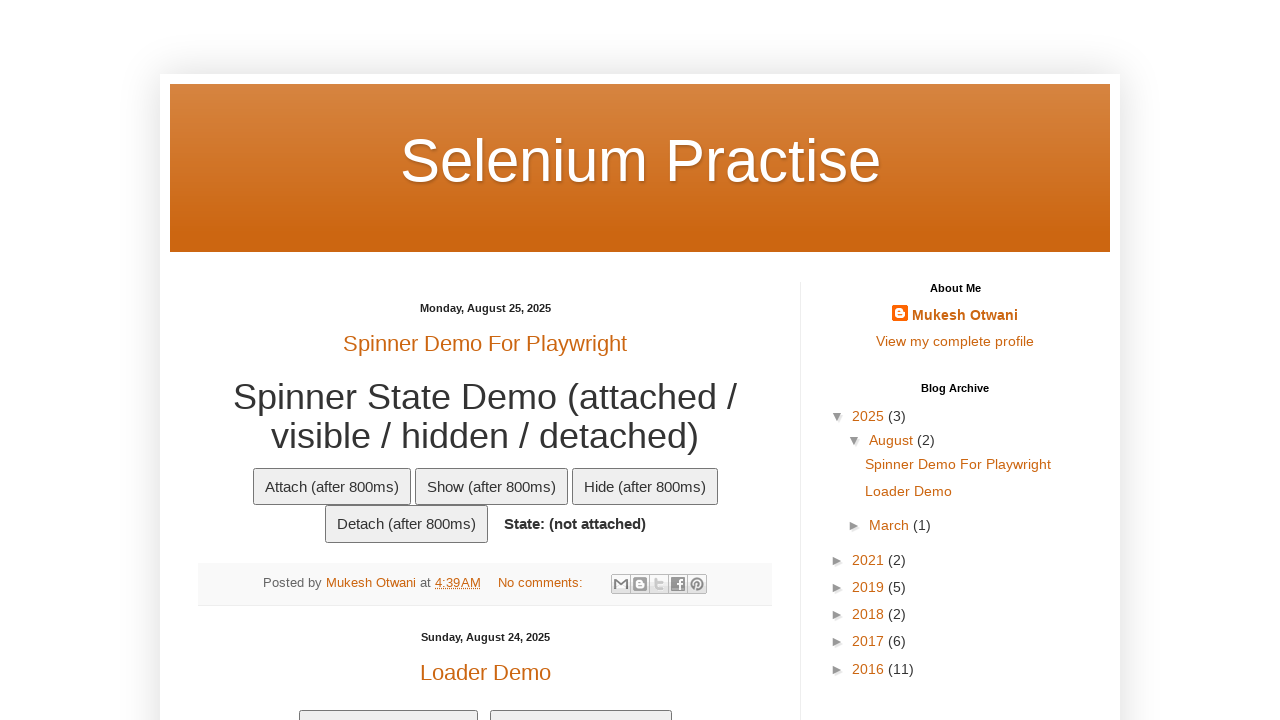

Located all table rows
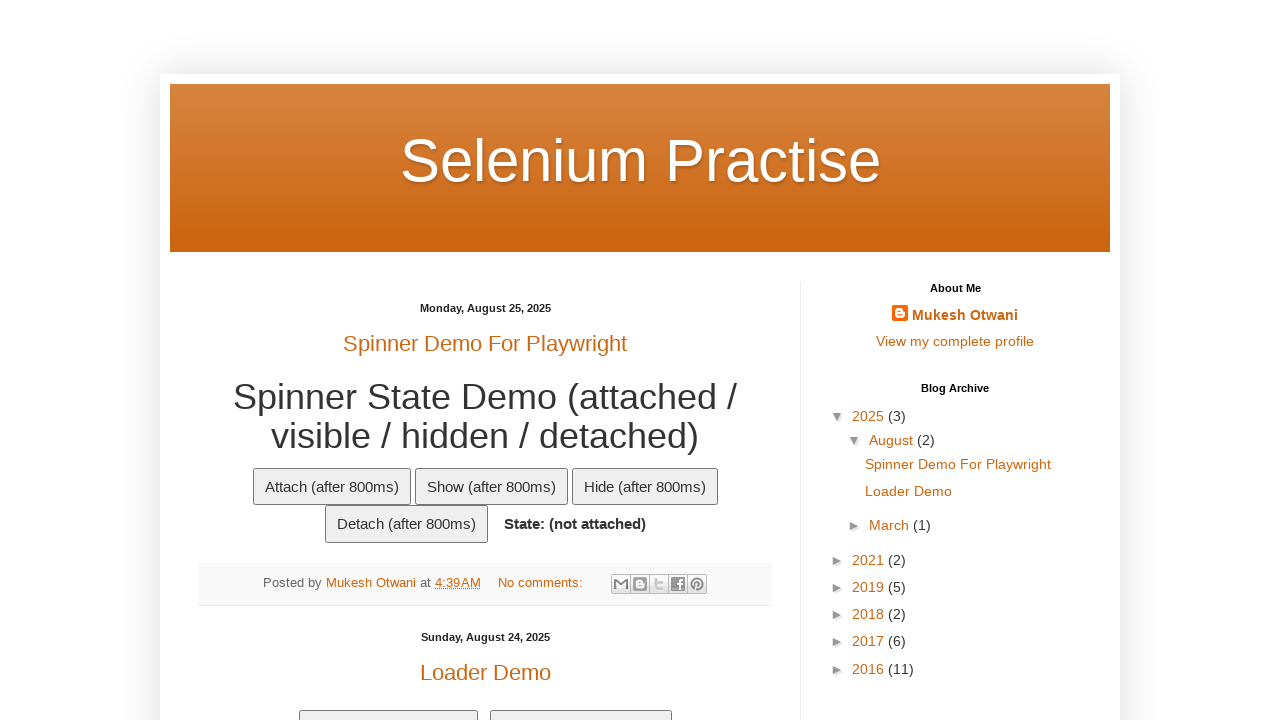

Verified table has 7 rows
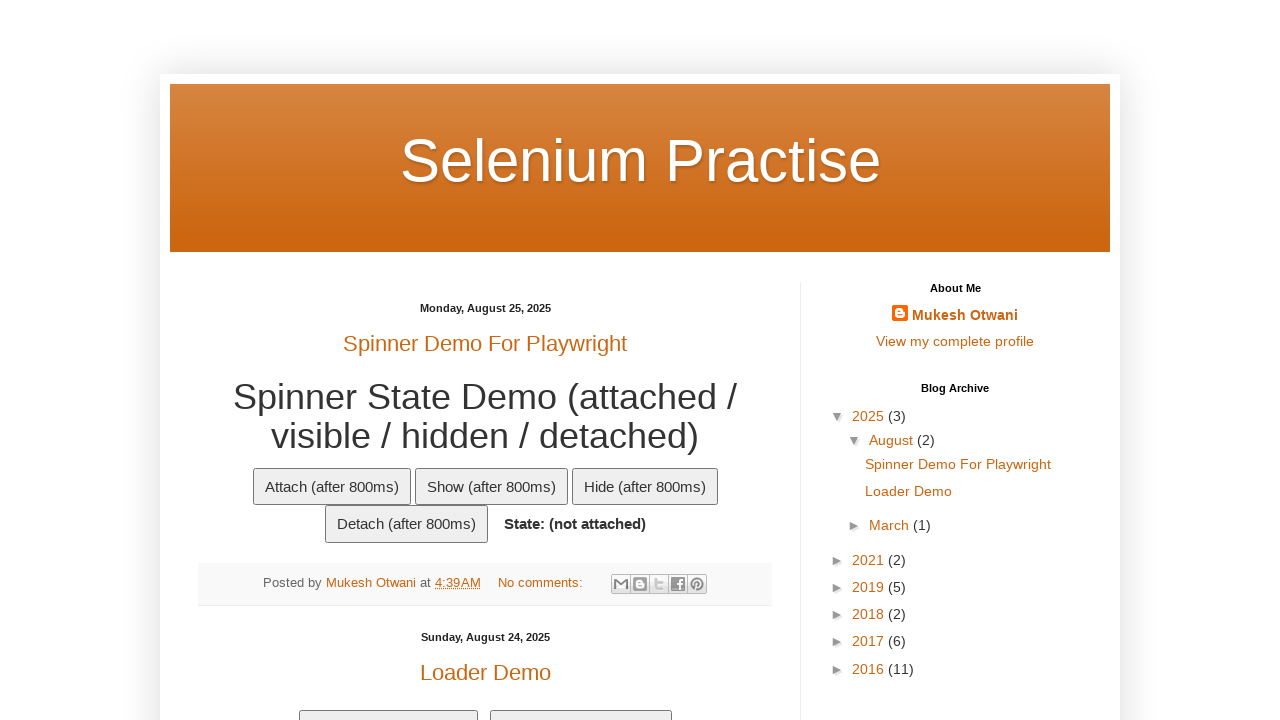

Located all table data cells
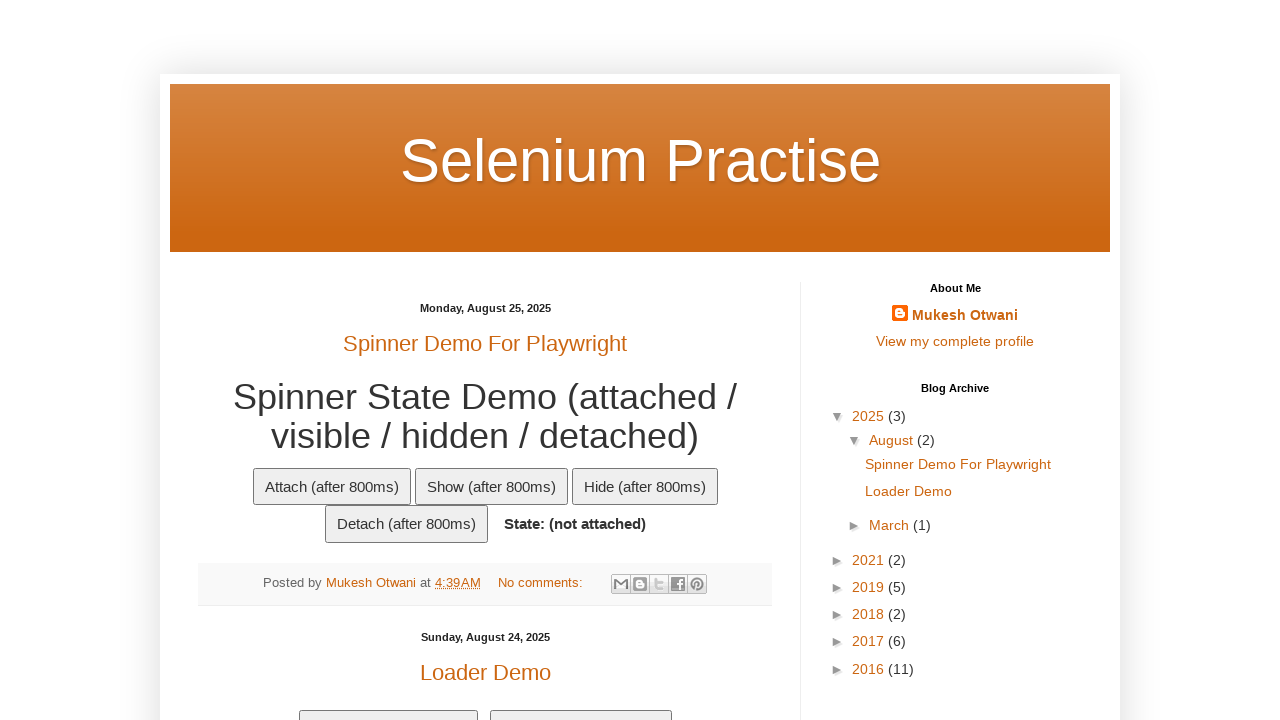

Searched for 'Ola' in table data
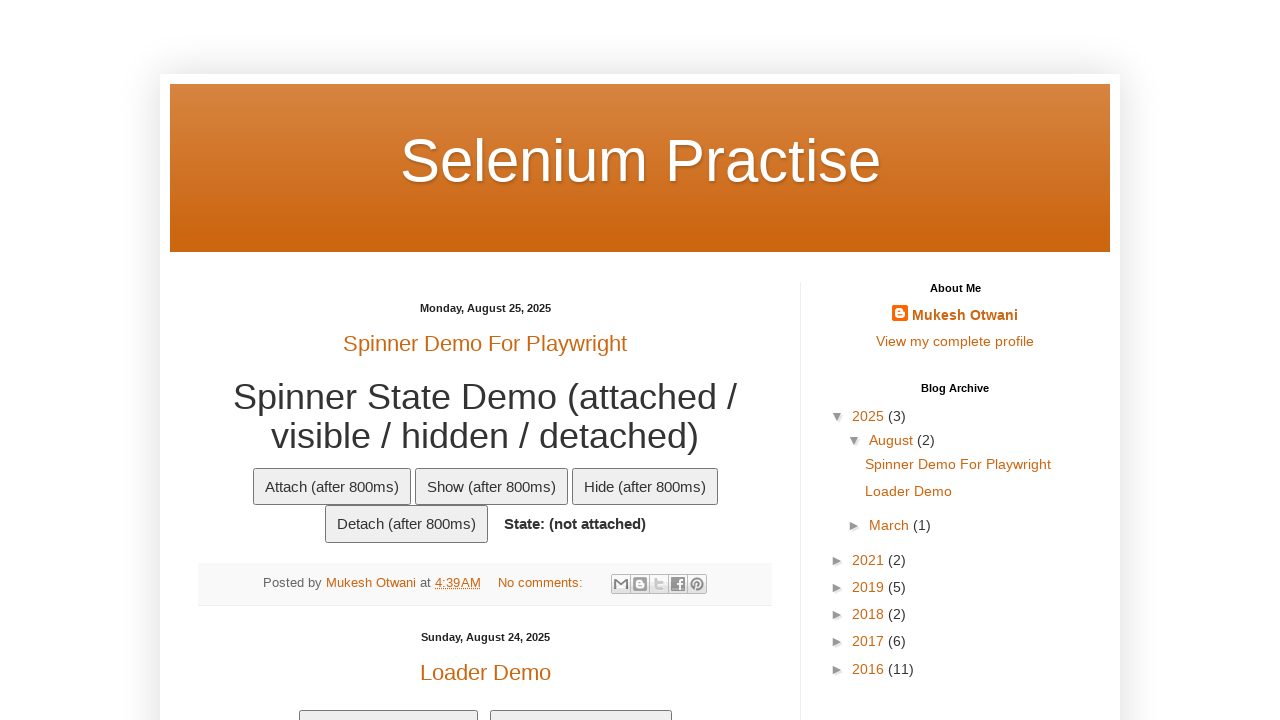

Confirmed 'Ola' record is present in table
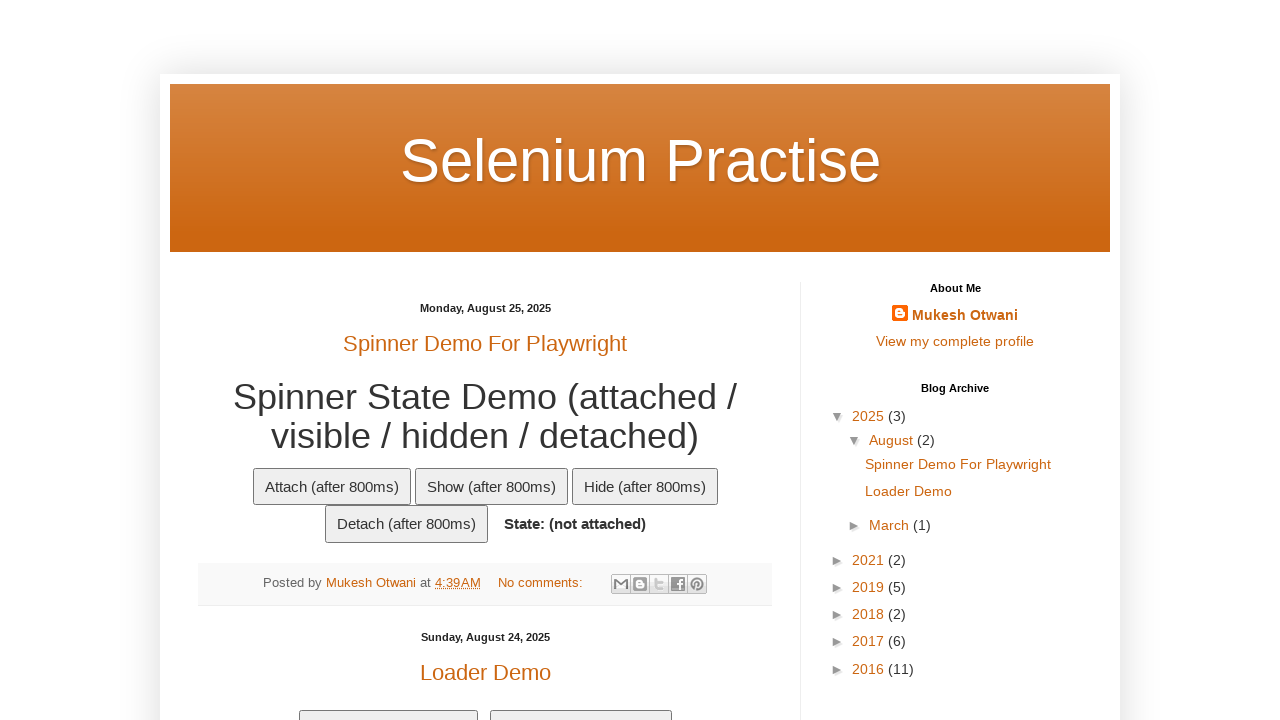

Clicked checkbox for FlipKart row at (208, 360) on xpath=//*[text()='FlipKart']//preceding-sibling::td//input
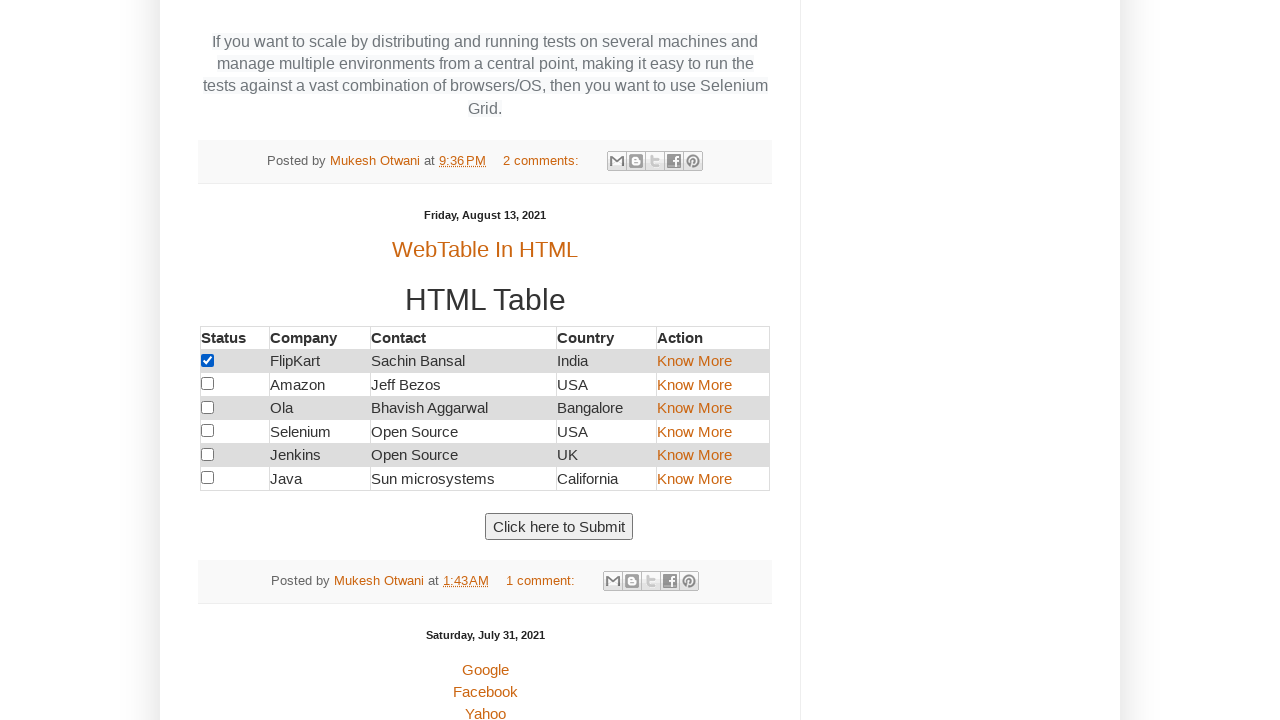

Clicked hyperlink in Ola row at (694, 408) on xpath=//*[text()='Ola']//following::td[3]//a
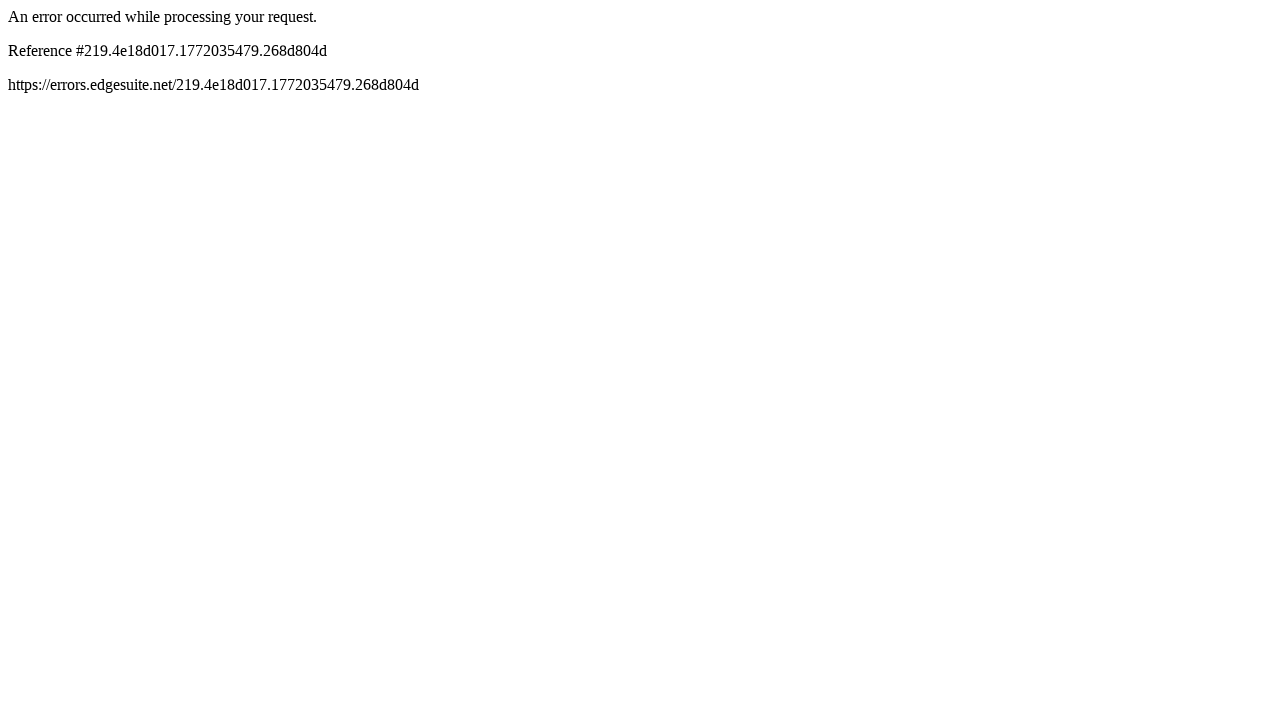

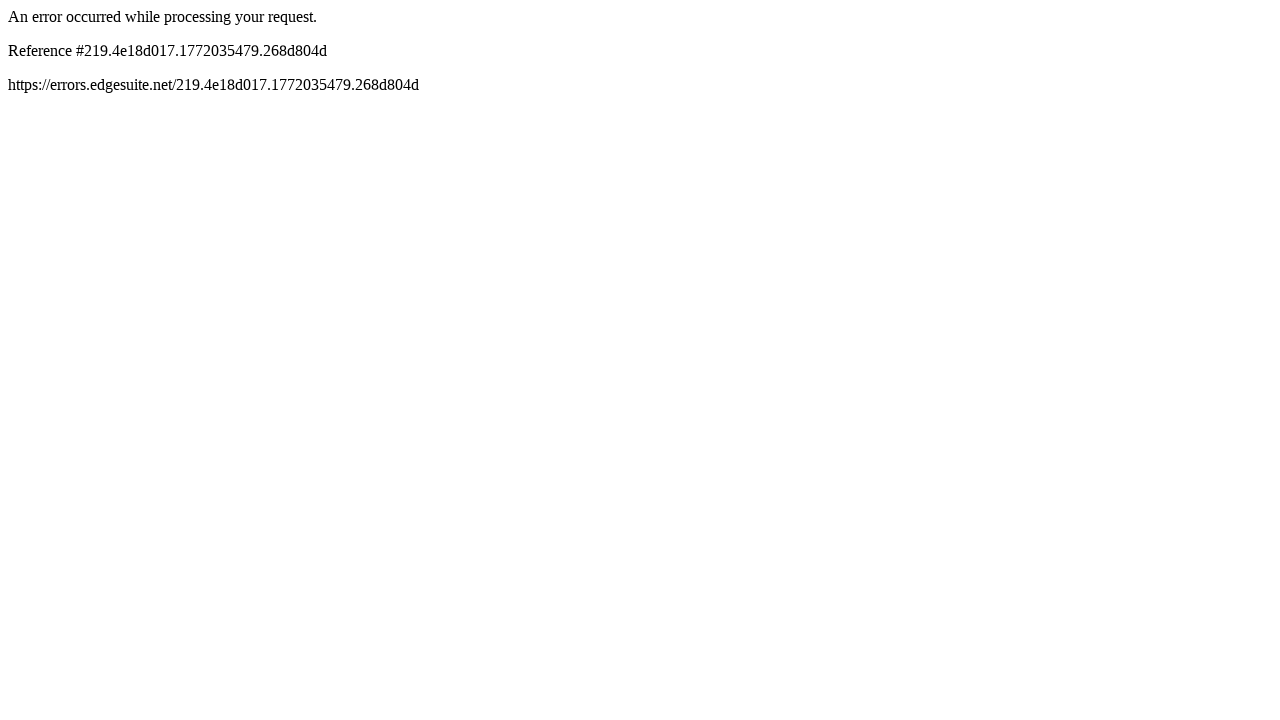